Clicks a link with text "CLICK ME!" (uppercase)

Starting URL: https://obstaclecourse.tricentis.com/Obstacles/22505

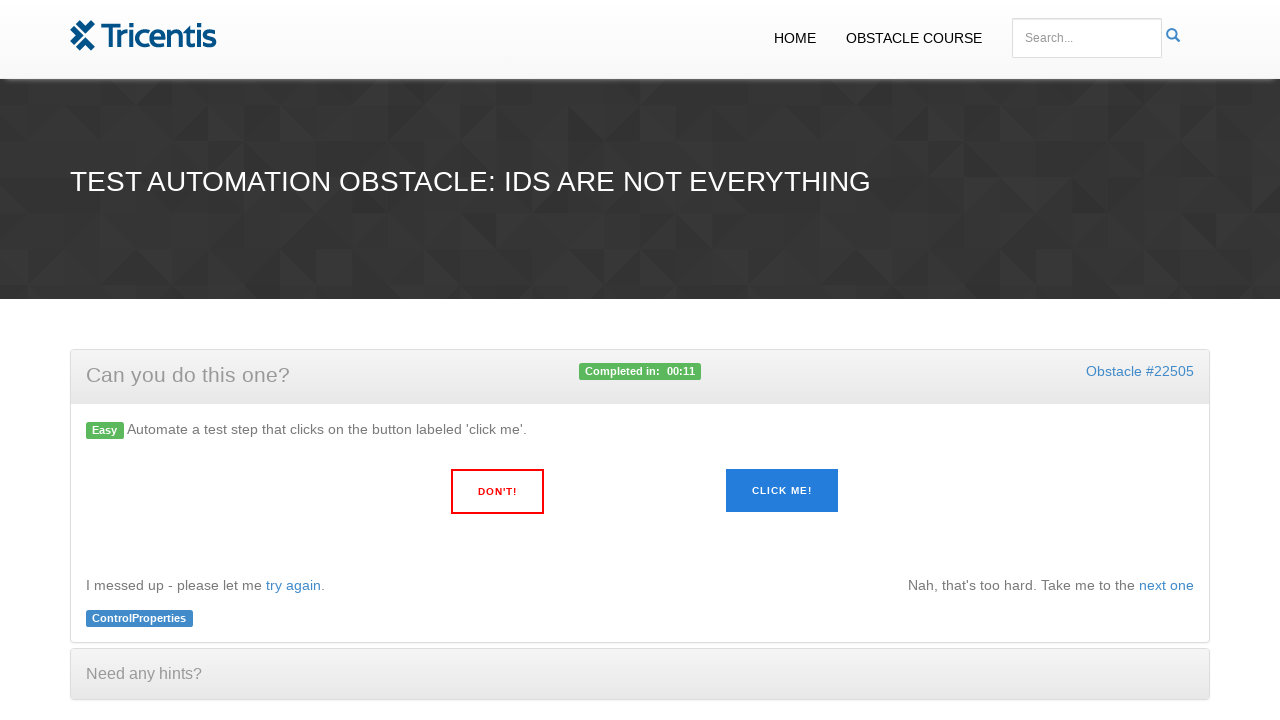

Clicked link with text 'CLICK ME!' at (782, 491) on text=CLICK ME!
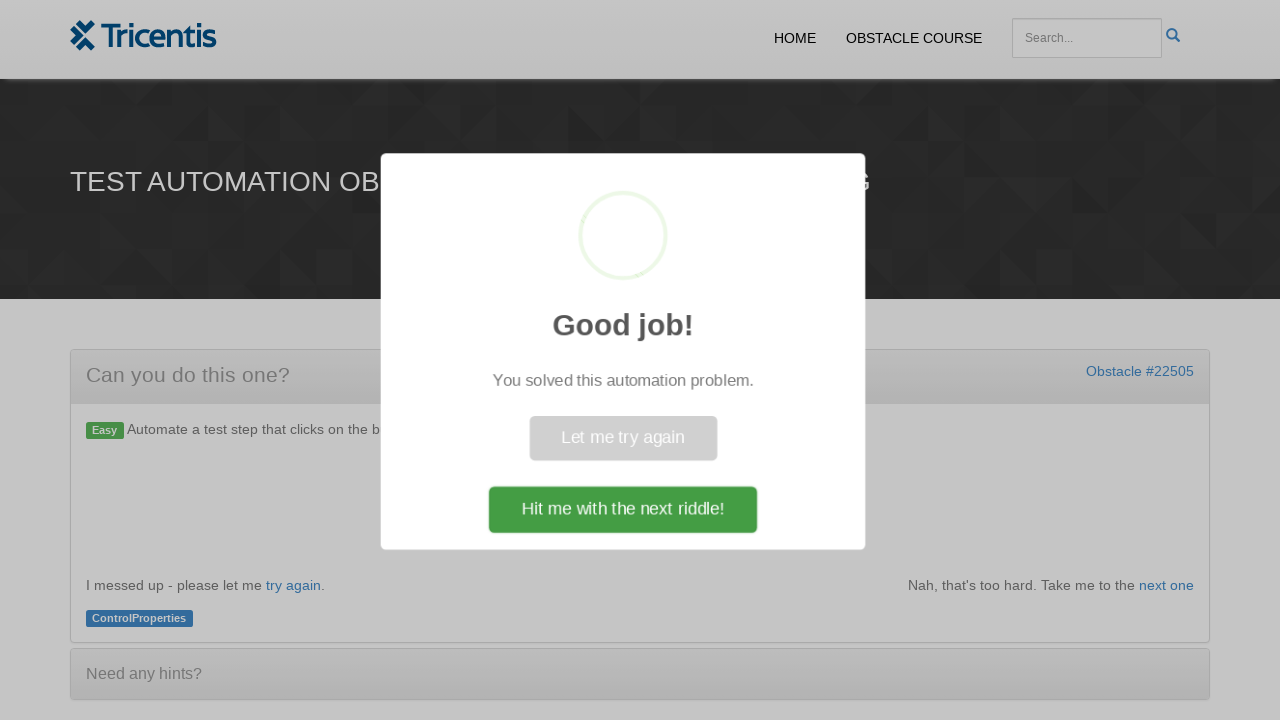

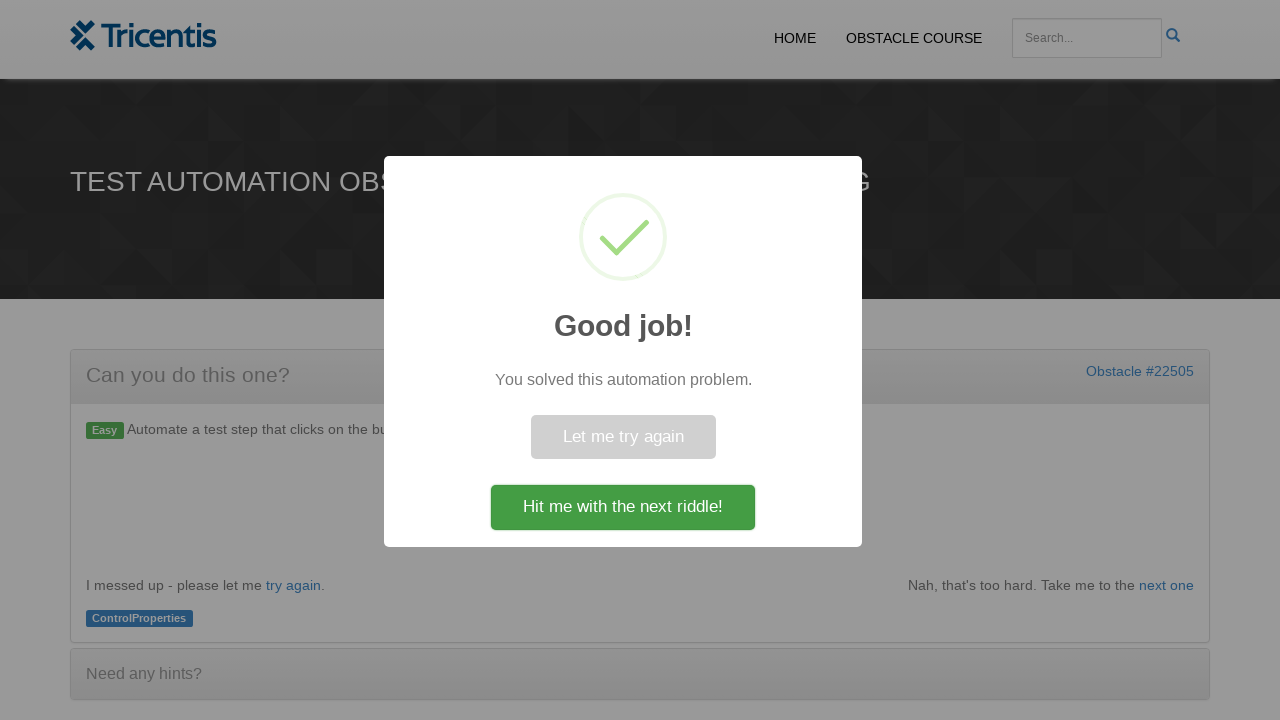